Tests the input enable functionality by clicking the Enable button and verifying the text input becomes enabled

Starting URL: https://the-internet.herokuapp.com/dynamic_controls

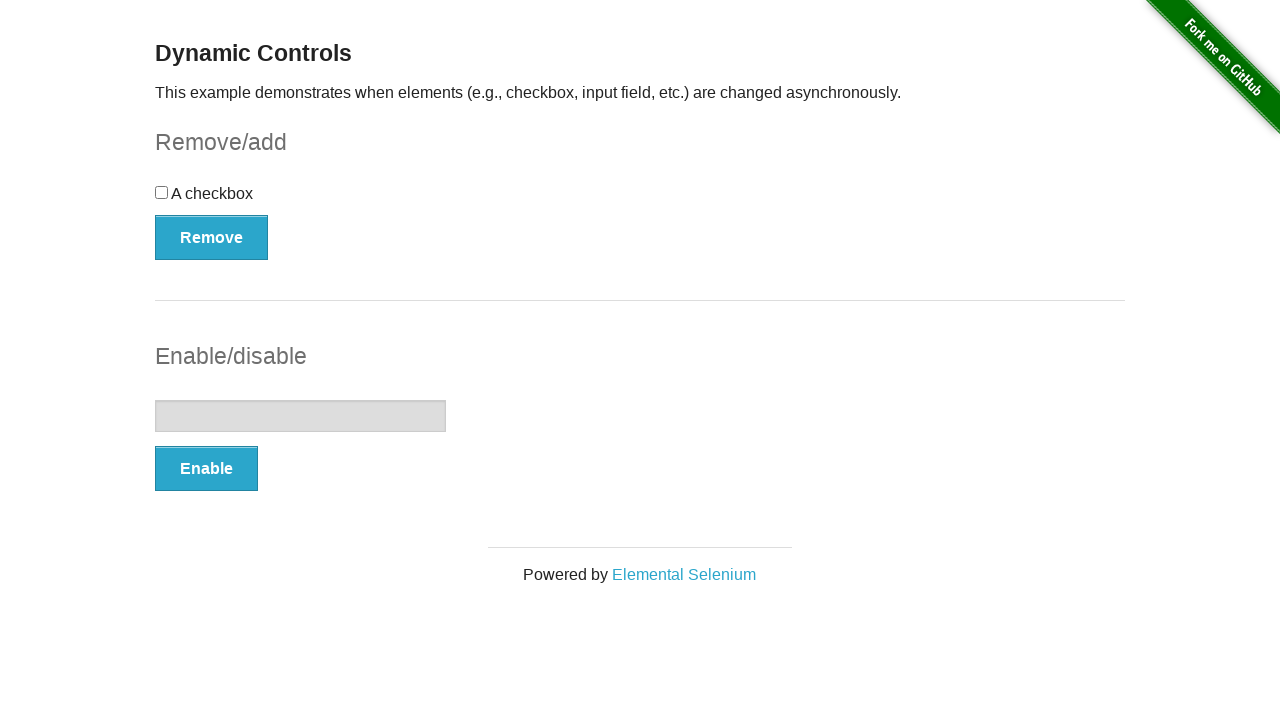

Located the text input field
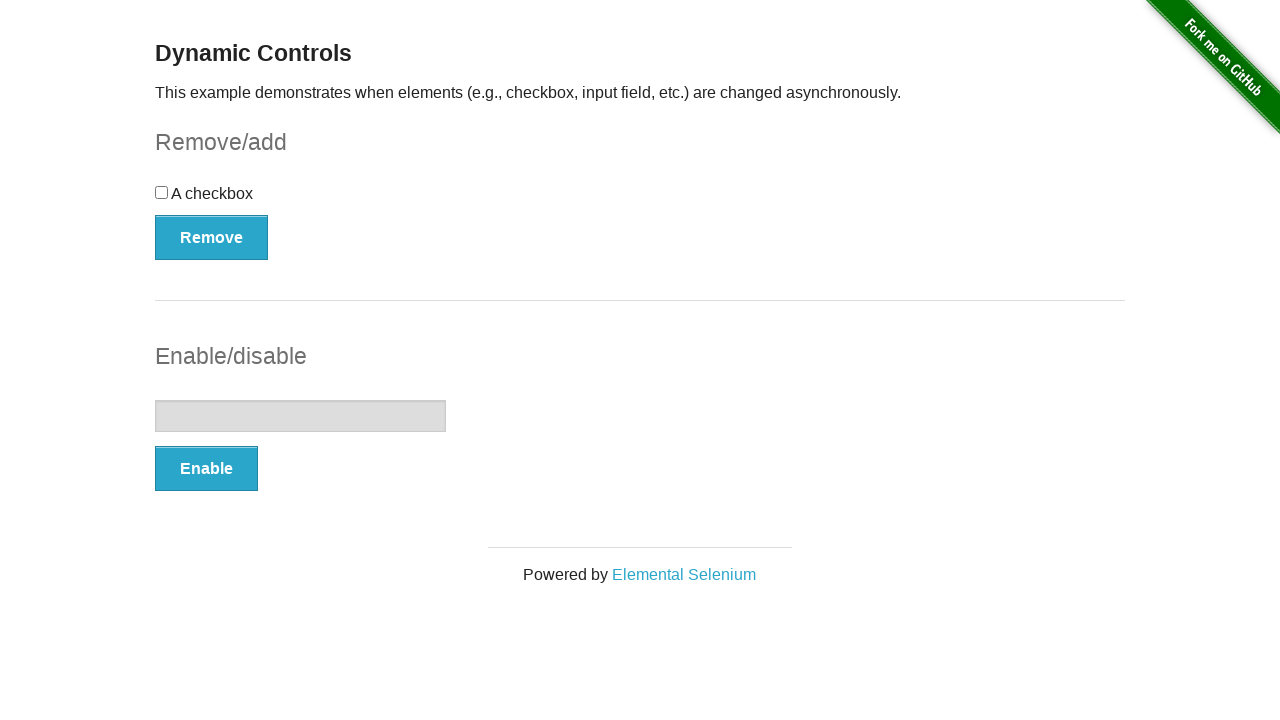

Verified input field is initially disabled
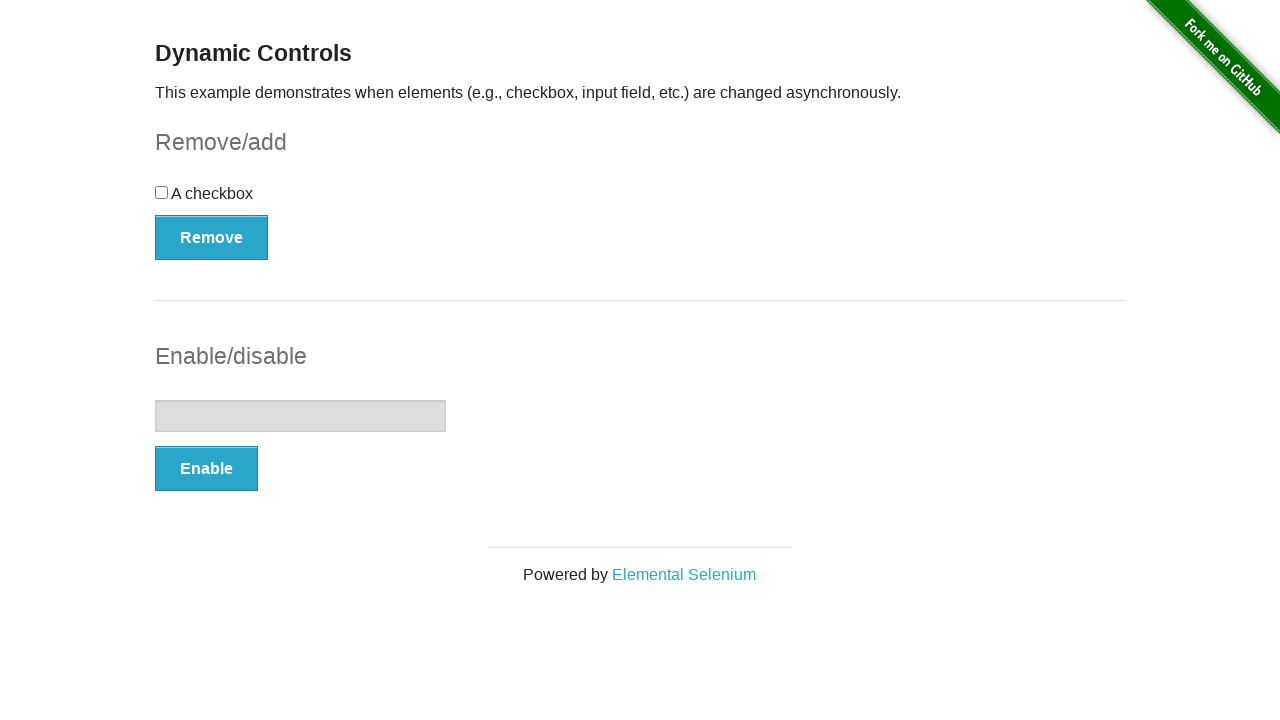

Clicked the Enable button at (206, 469) on button:has-text('Enable')
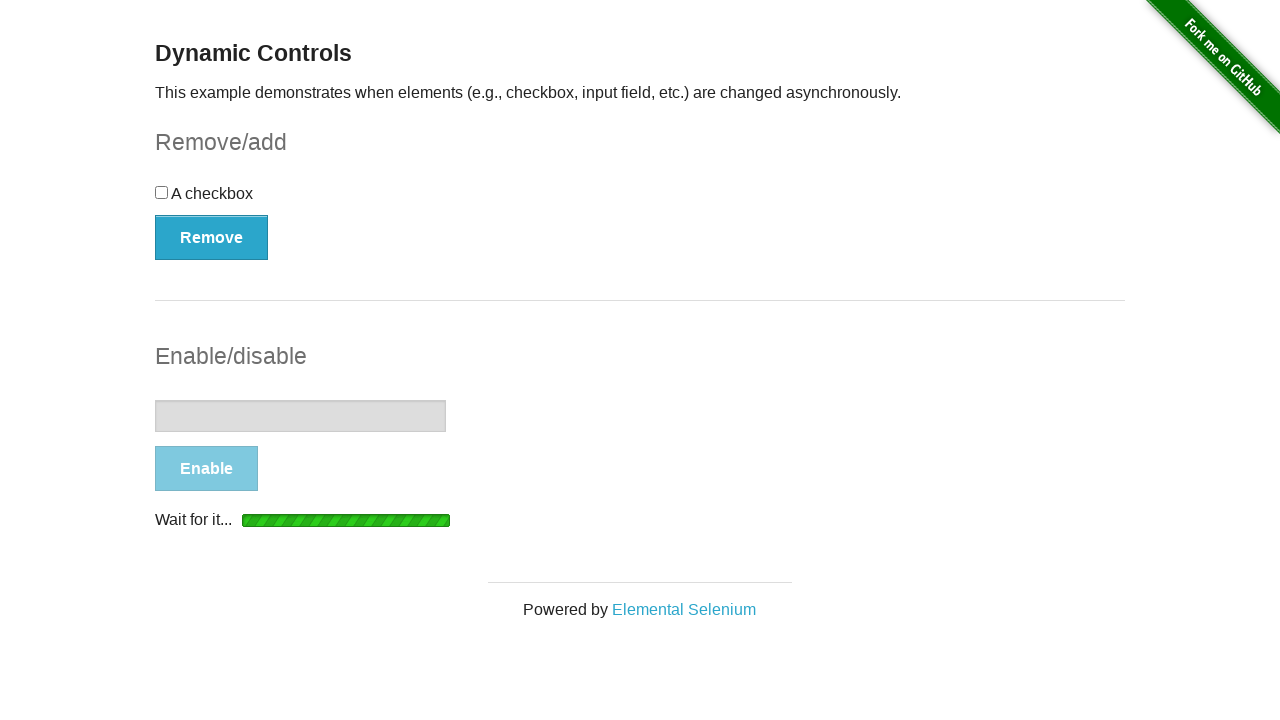

Waited for and confirmed the 'enabled' message appeared
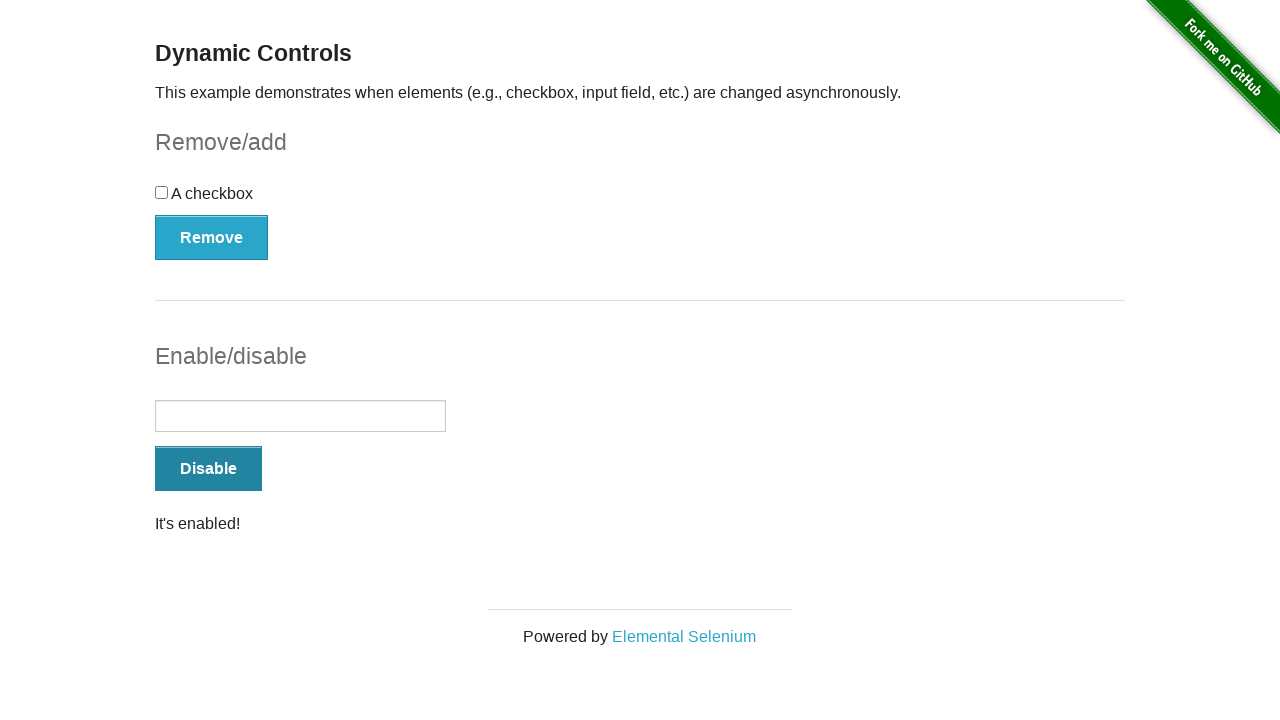

Verified input field is now enabled
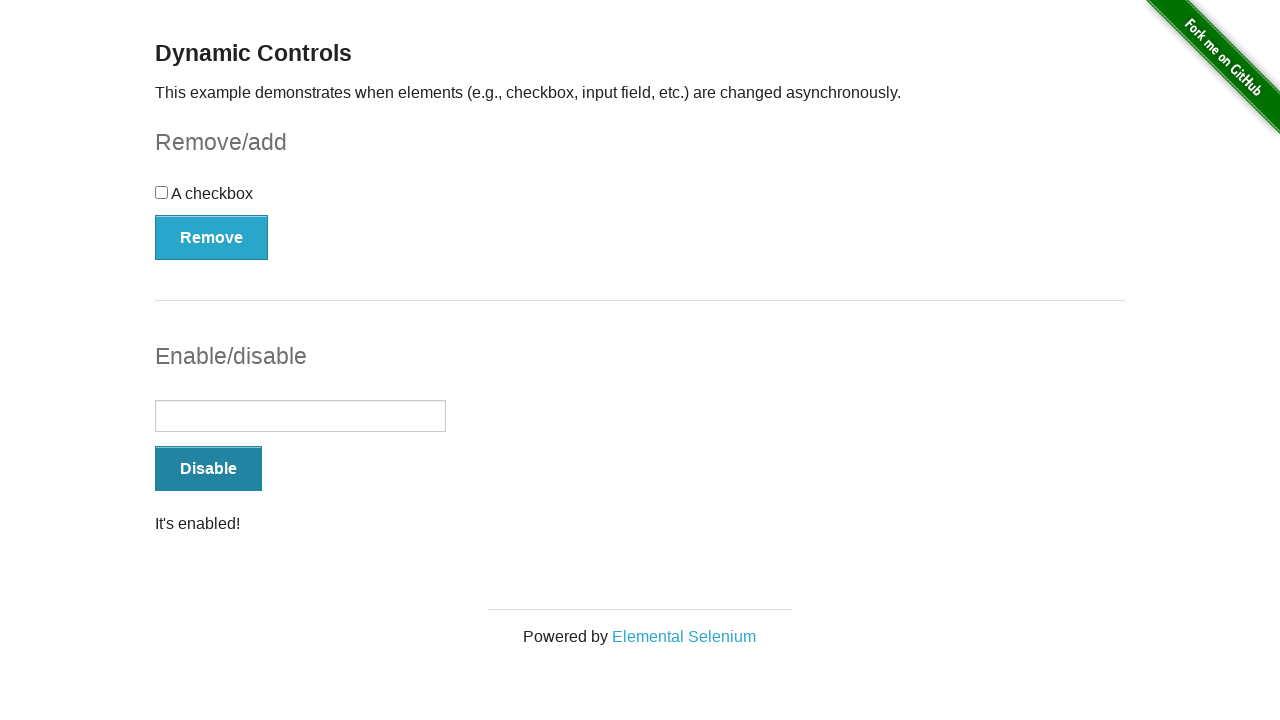

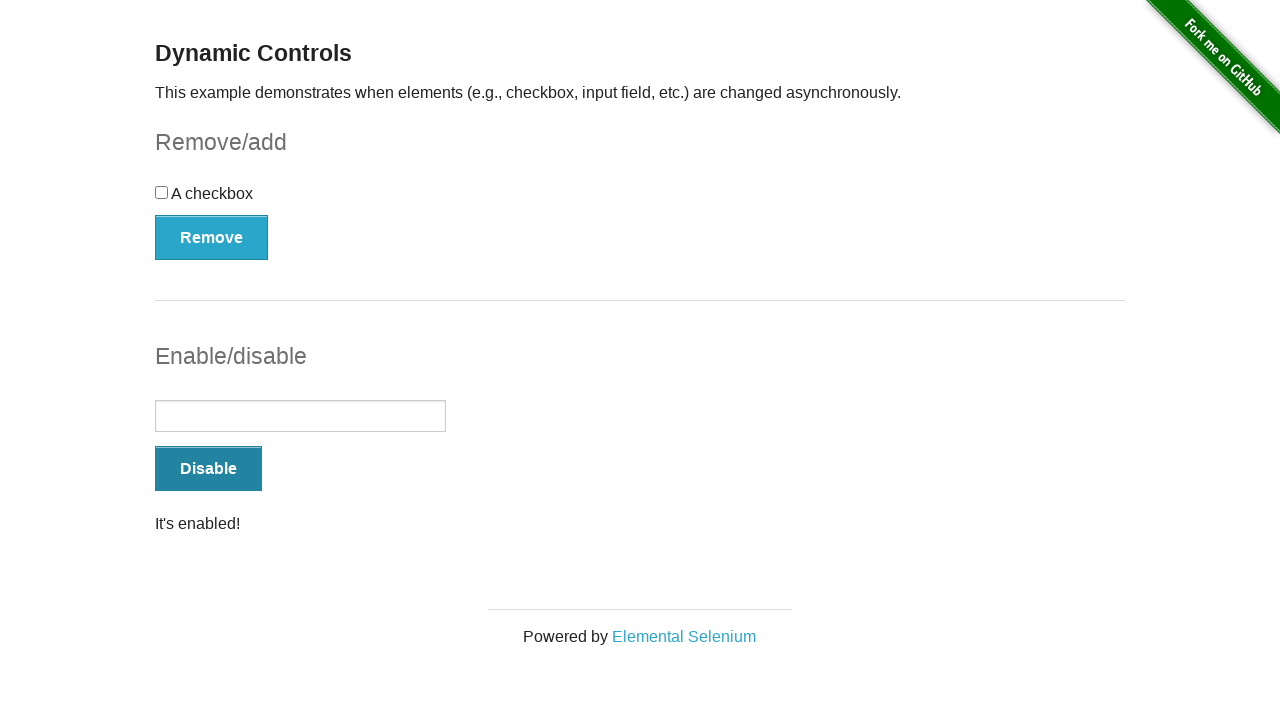